Tests calculator multiplication functionality by clicking buttons to perform 3 * 4 calculation

Starting URL: https://seleniumbase.io/apps/calculator

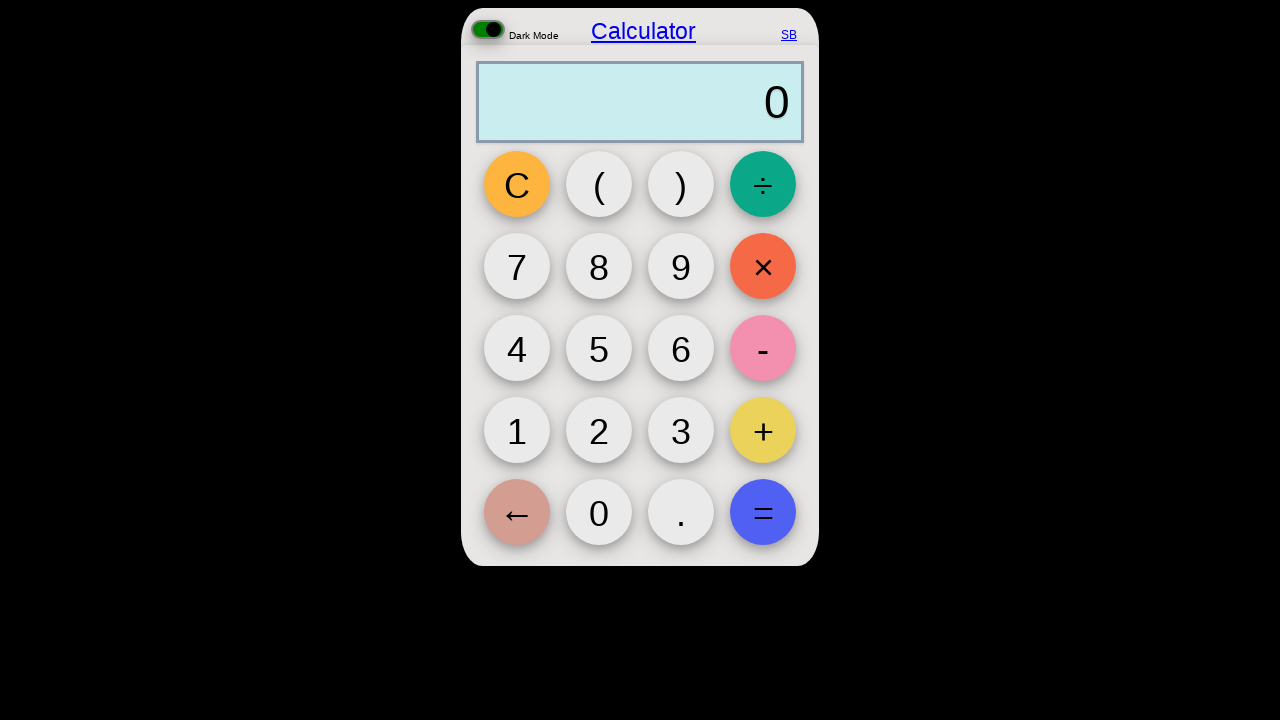

Clicked button 3 at (681, 430) on button:has-text('3')
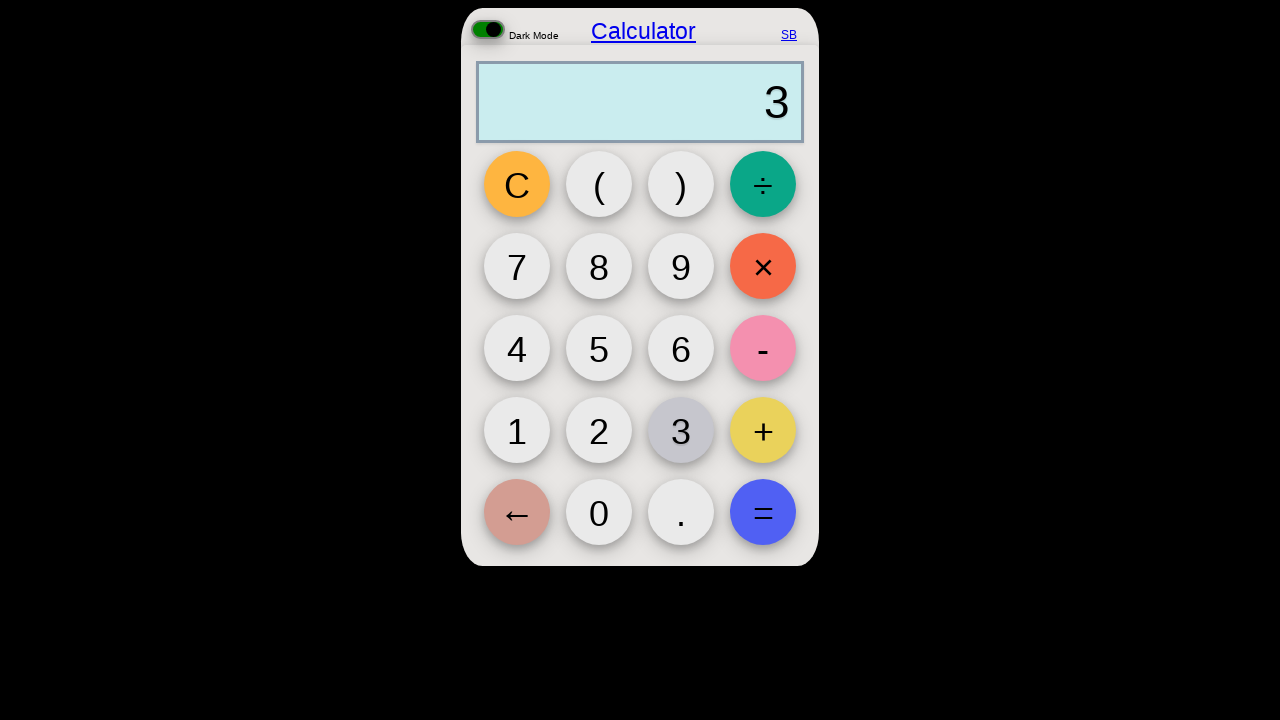

Clicked multiplication button (×) at (763, 266) on button:has-text('×')
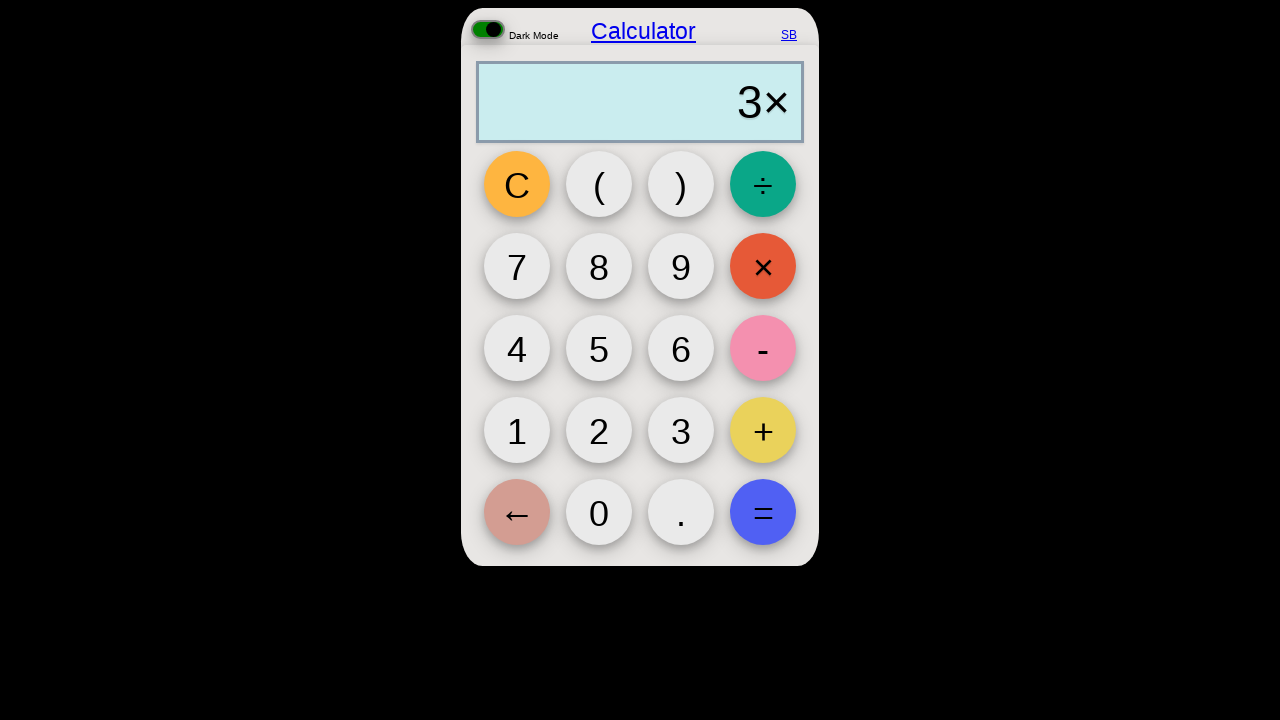

Clicked button 4 at (517, 348) on button:has-text('4')
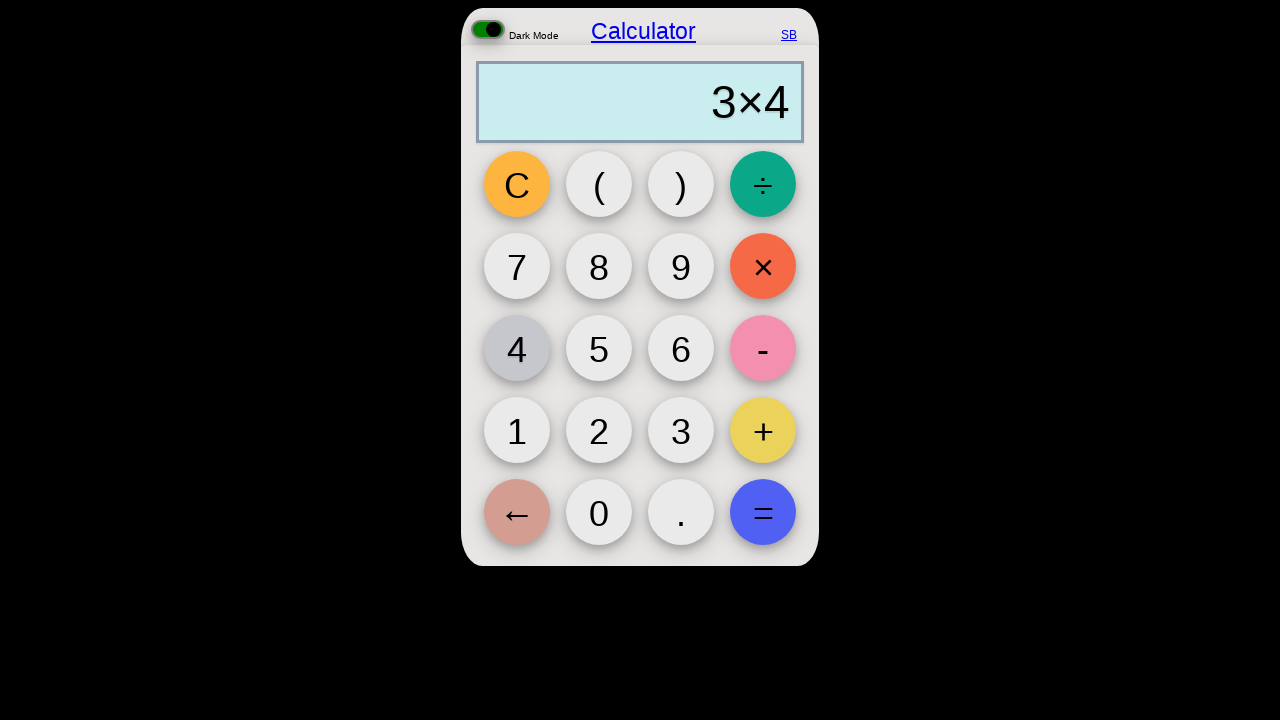

Clicked equals button to calculate result at (763, 512) on button:has-text('=')
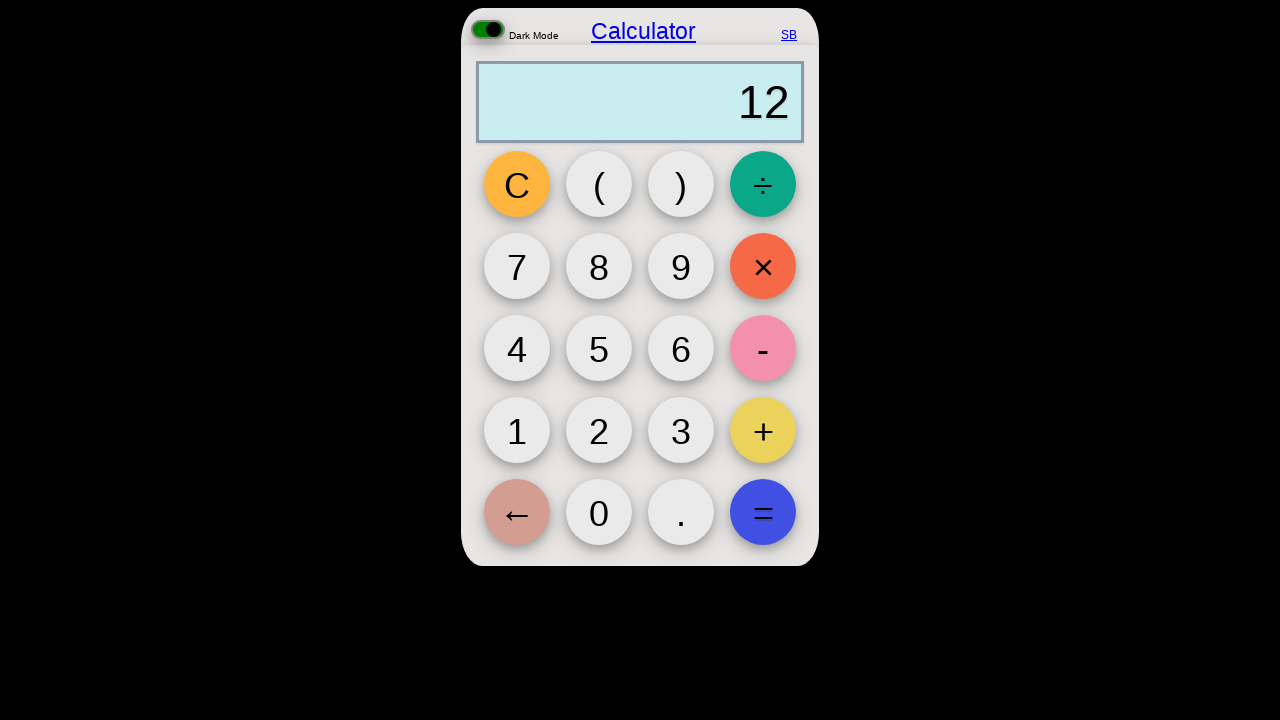

Retrieved result from calculator: 12
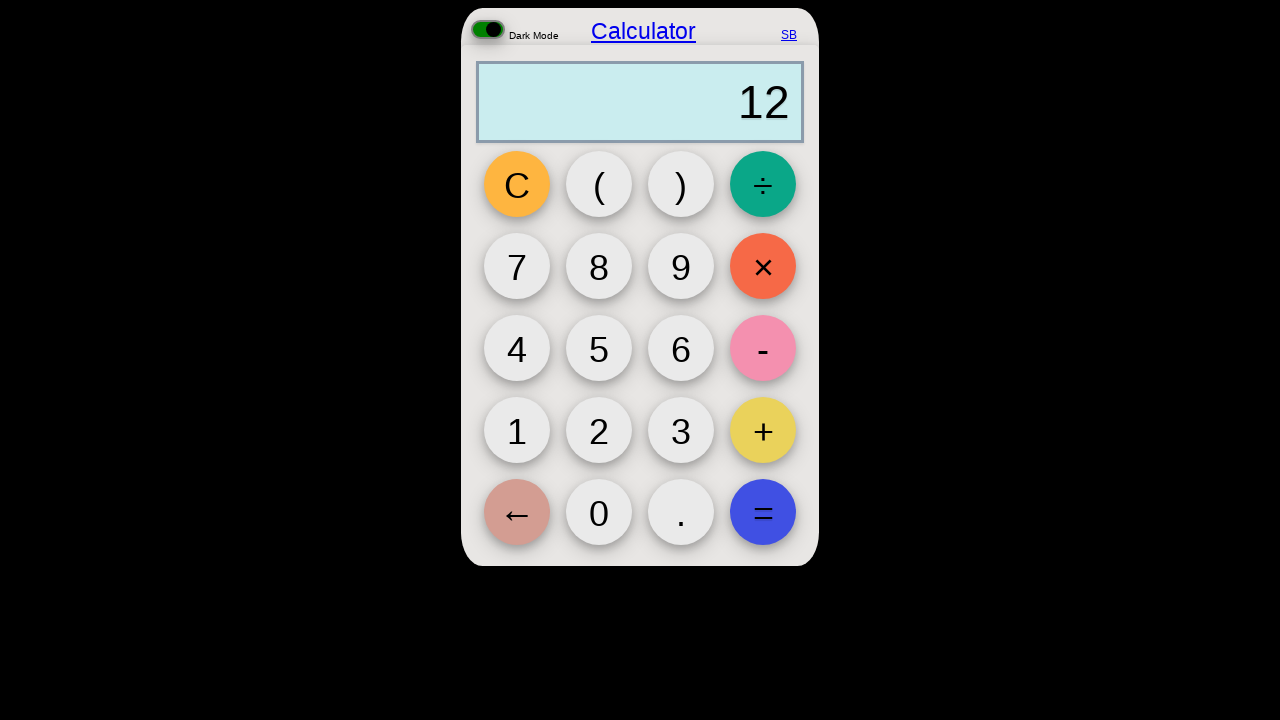

Verified that 3 × 4 = 12
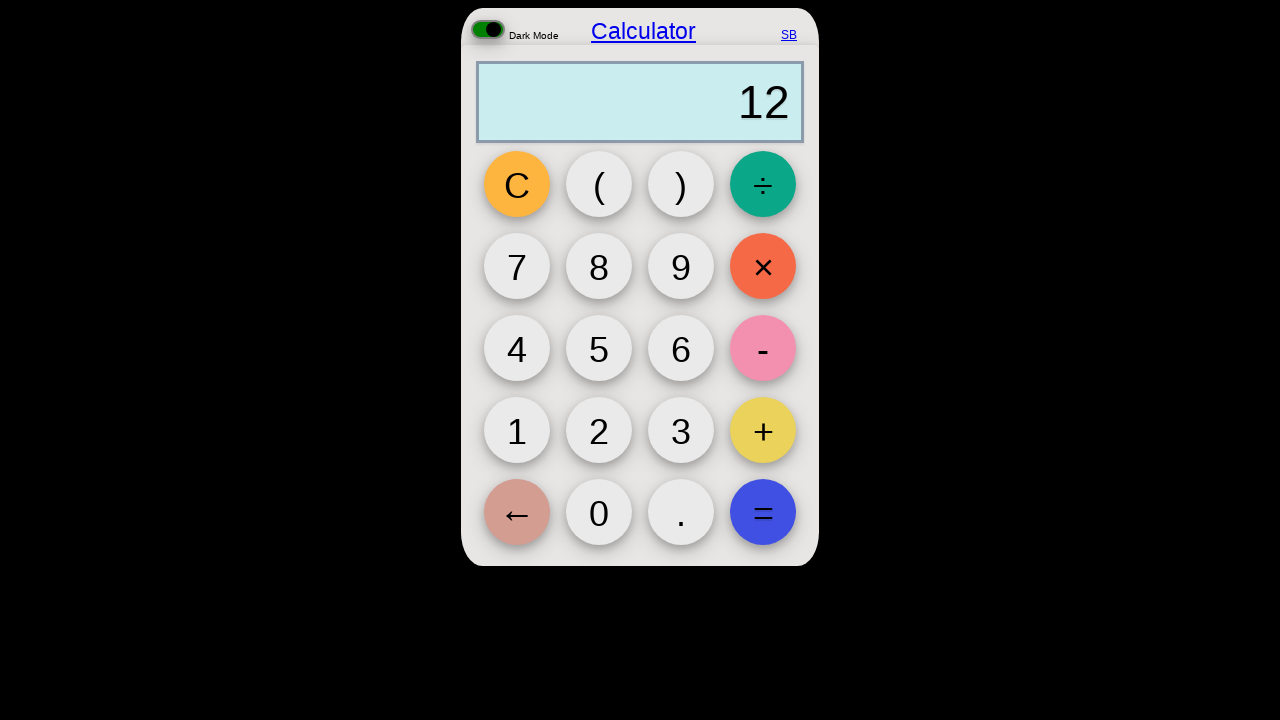

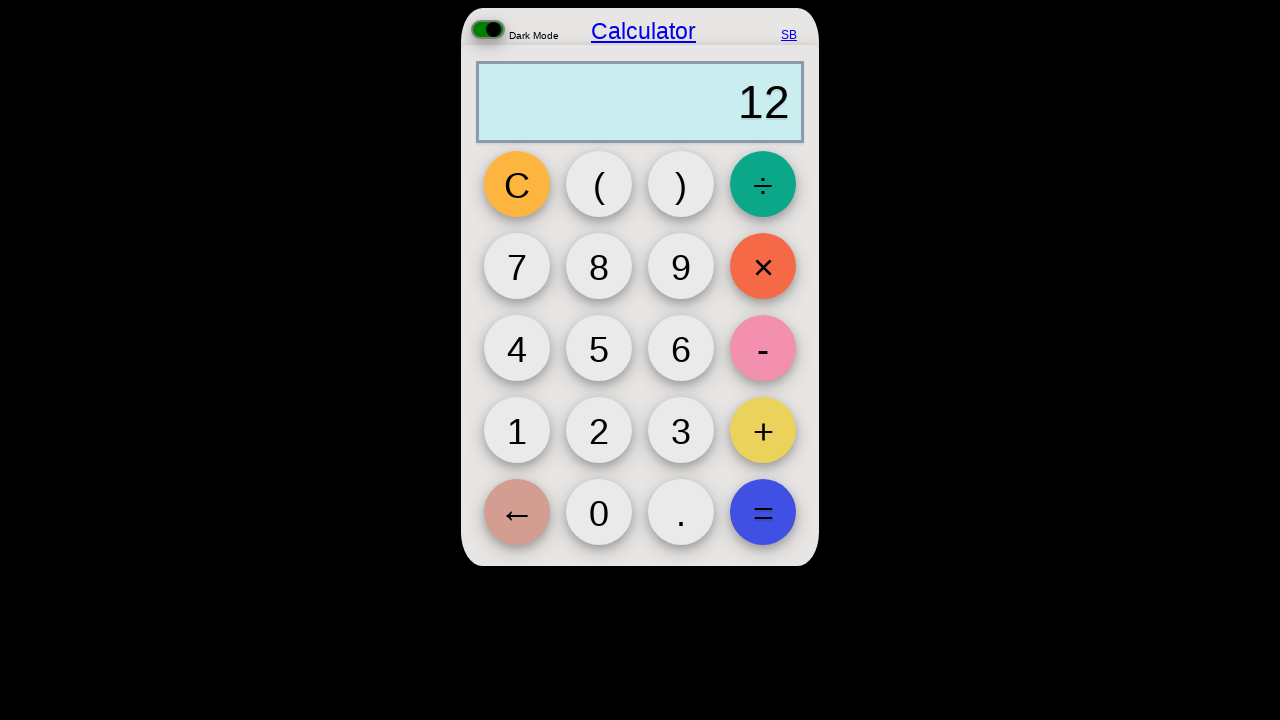